Waits for price to reach $100, books an item, then solves a mathematical captcha by calculating logarithm of the displayed value and submitting the answer

Starting URL: http://suninjuly.github.io/explicit_wait2.html

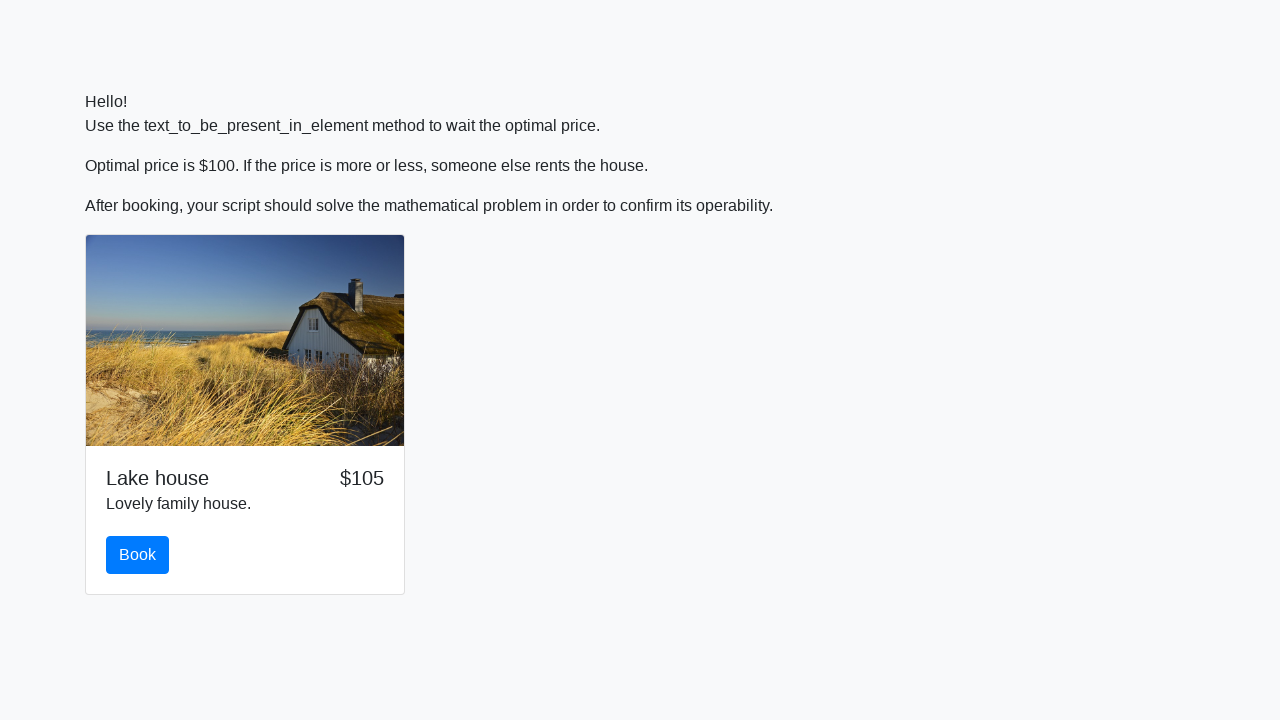

Waited for price to reach $100
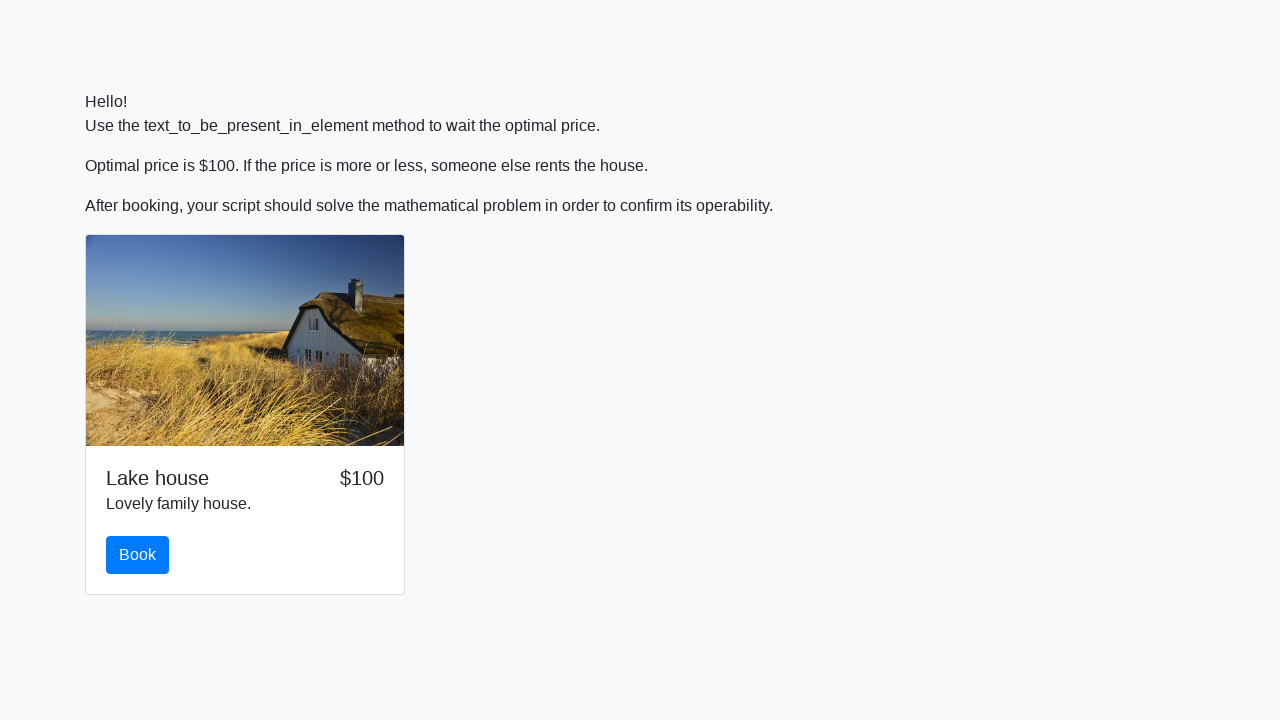

Clicked the book button at (138, 555) on #book
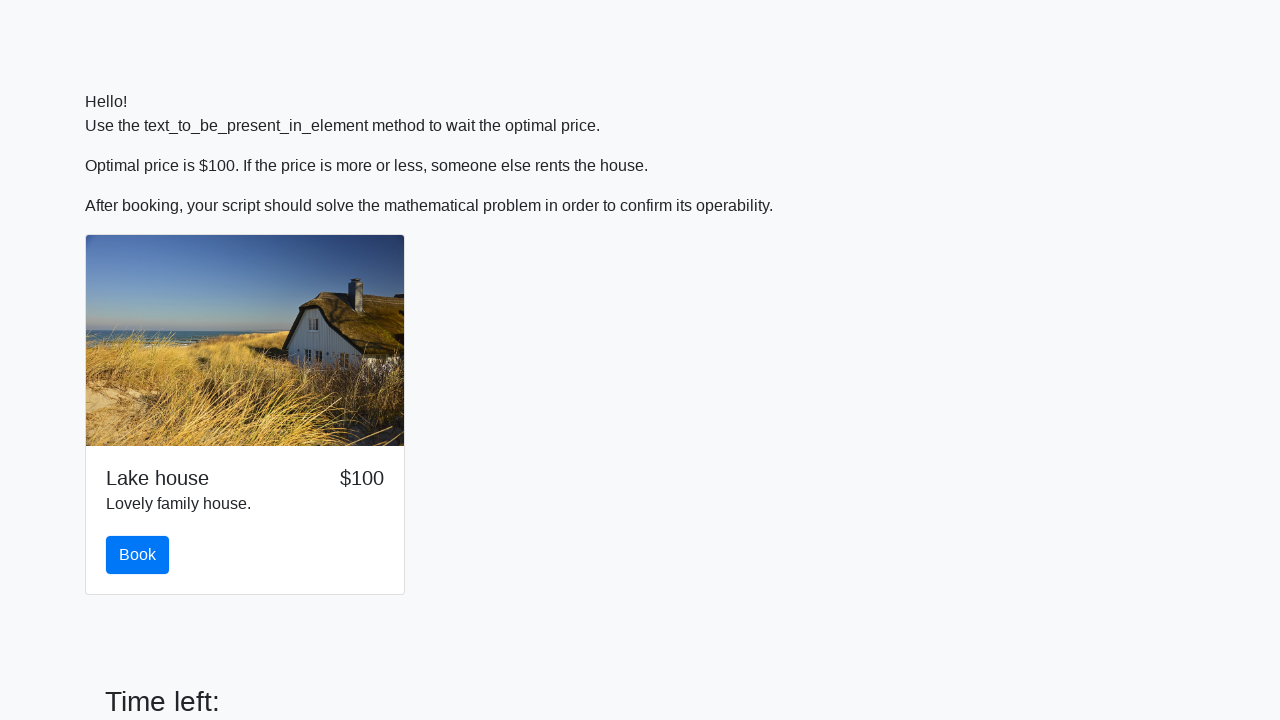

Retrieved input value for calculation: 999
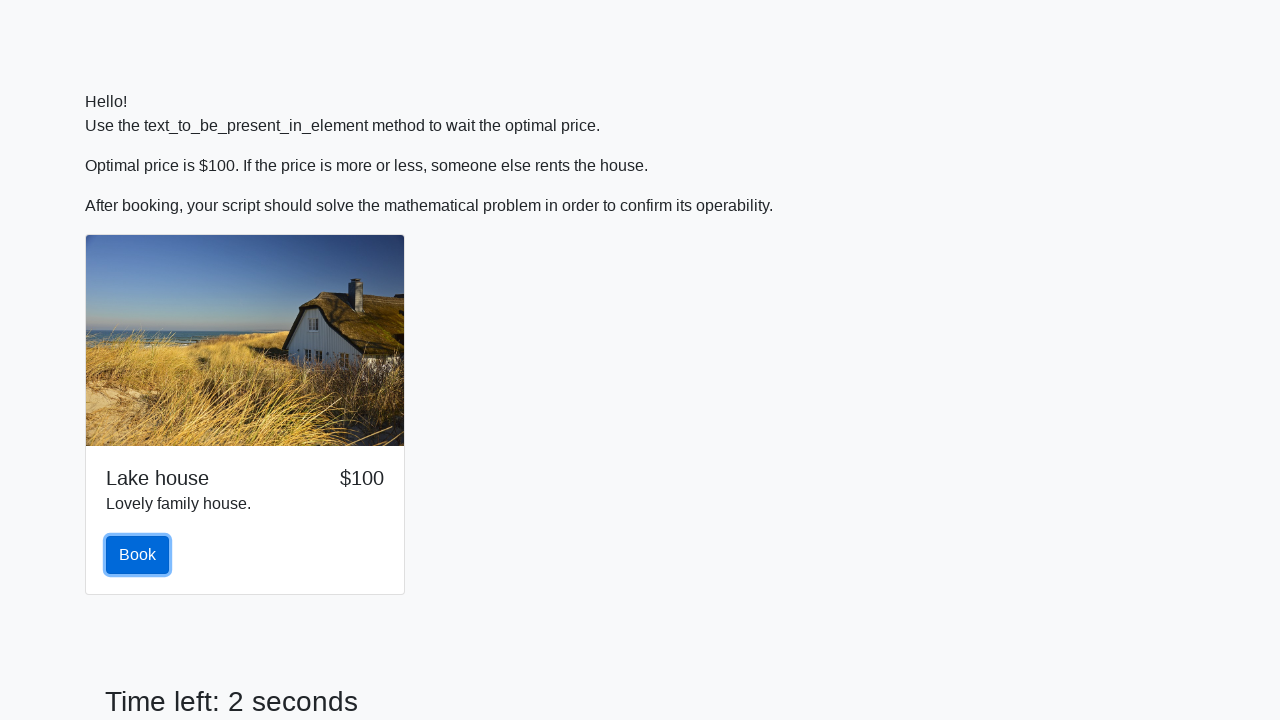

Calculated logarithm result: -1.1471860227991881
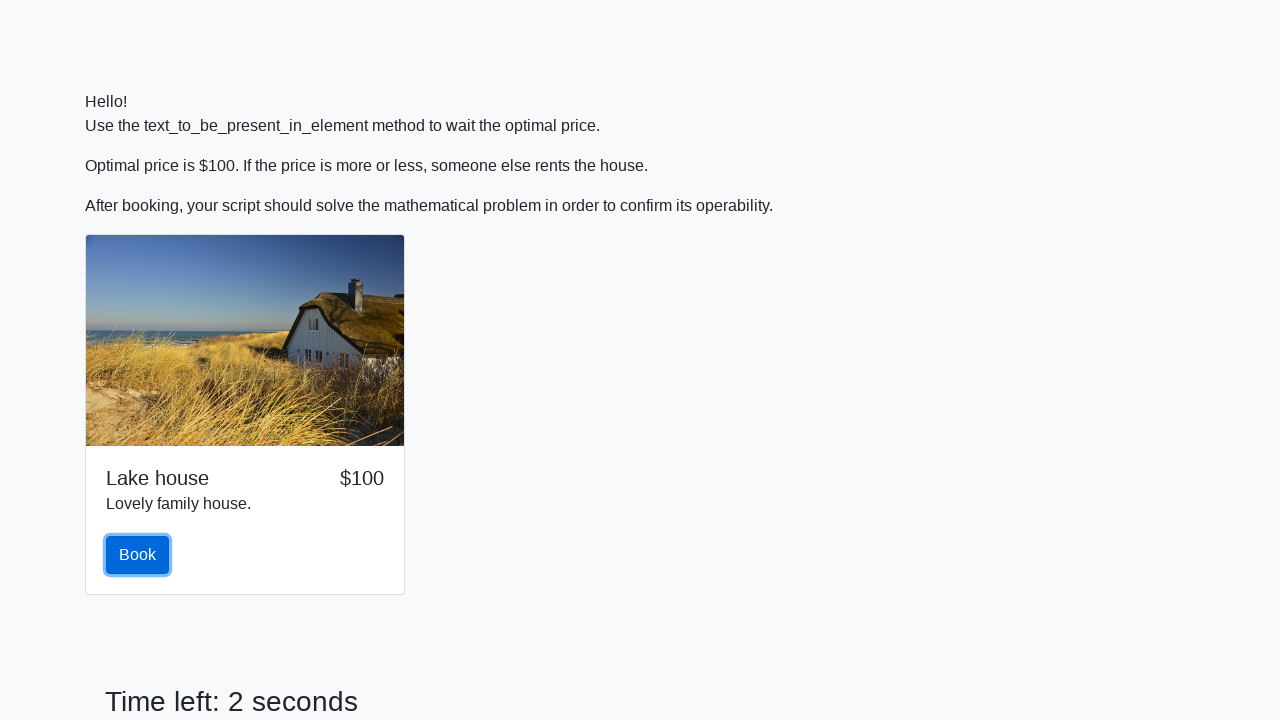

Scrolled down to reveal answer field
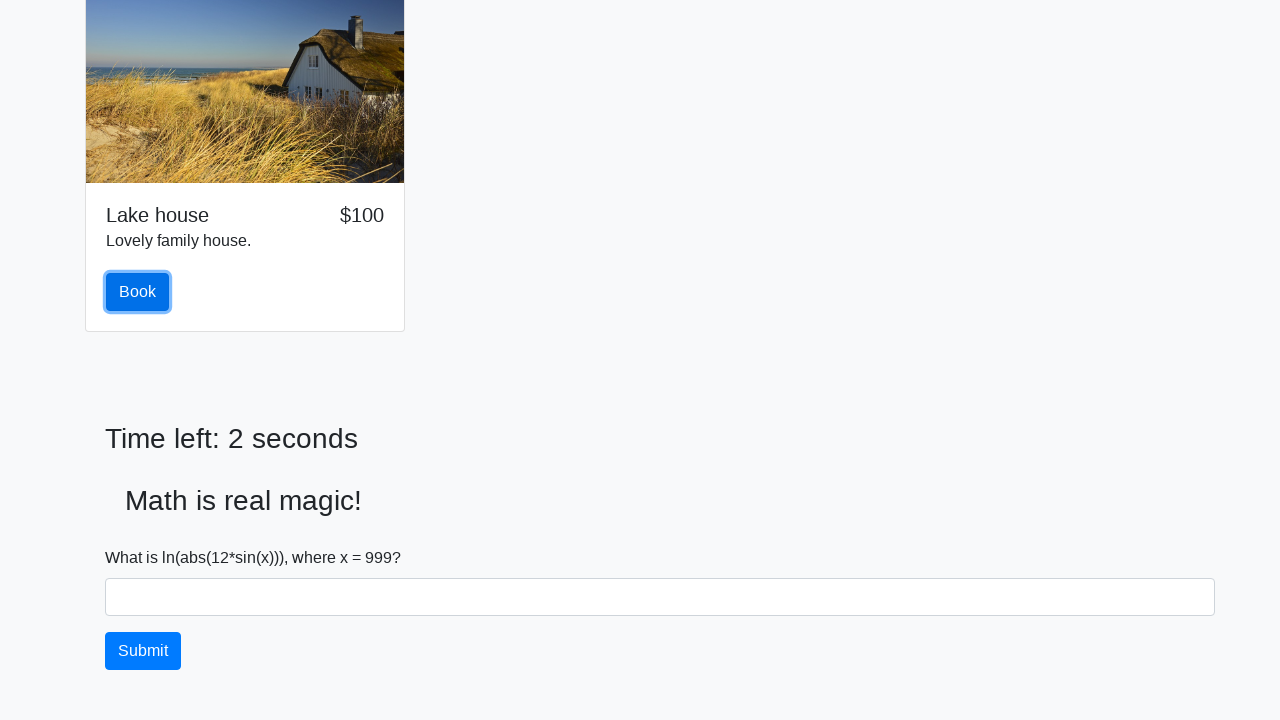

Filled answer field with calculated value: -1.1471860227991881 on #answer
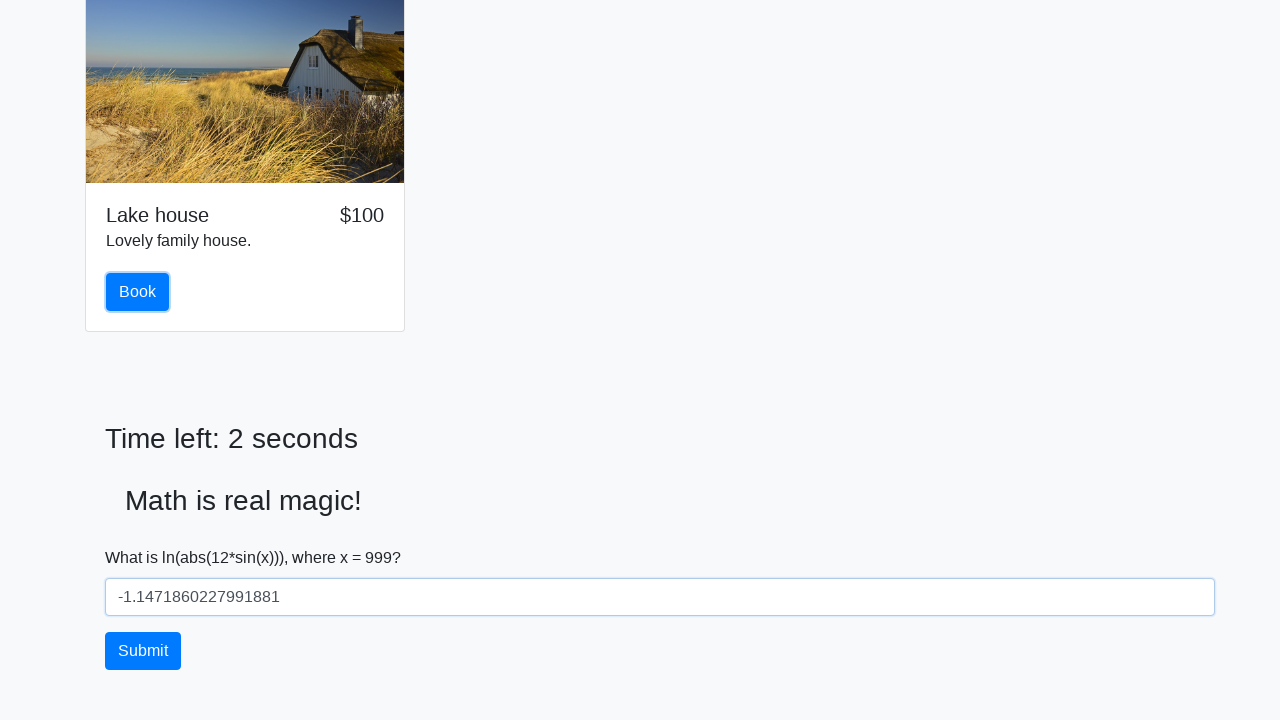

Clicked solve button to submit the answer at (143, 651) on #solve
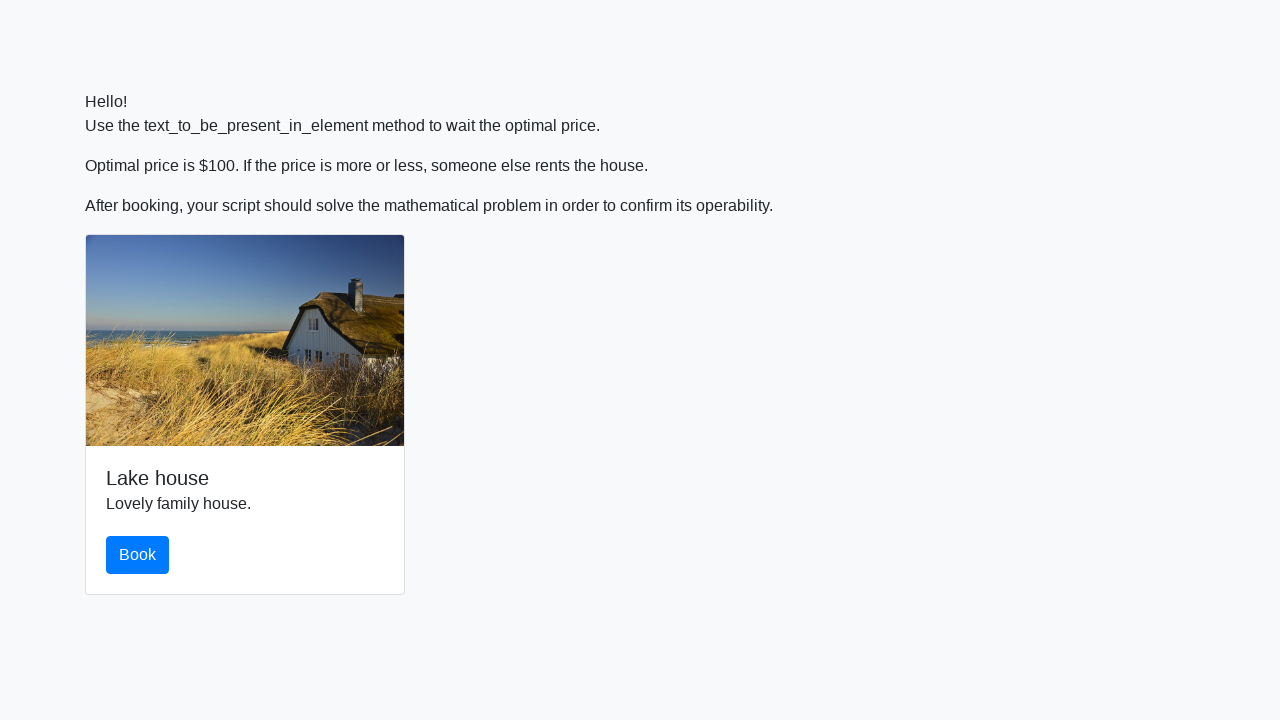

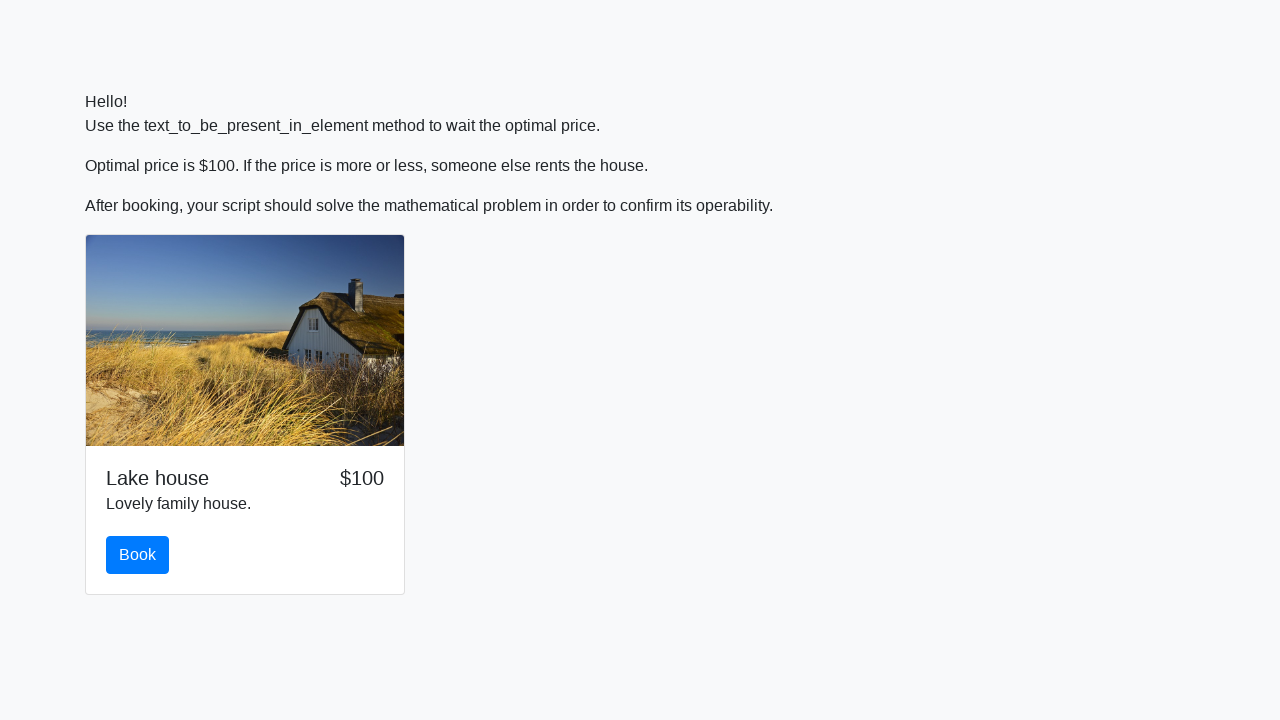